Tests auto-suggest input functionality by typing a partial query and selecting a matching option from the dropdown suggestions

Starting URL: https://www.rahulshettyacademy.com/dropdownsPractise

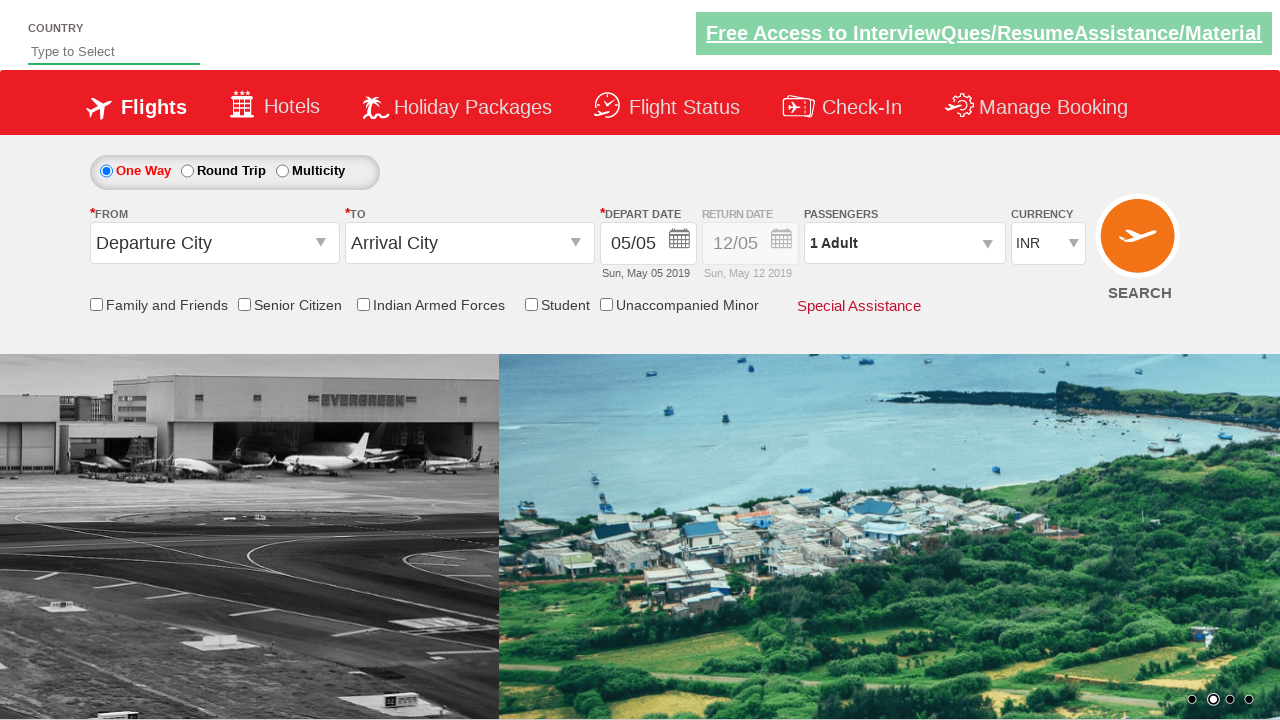

Typed 'ind' in auto-suggest input field on #autosuggest
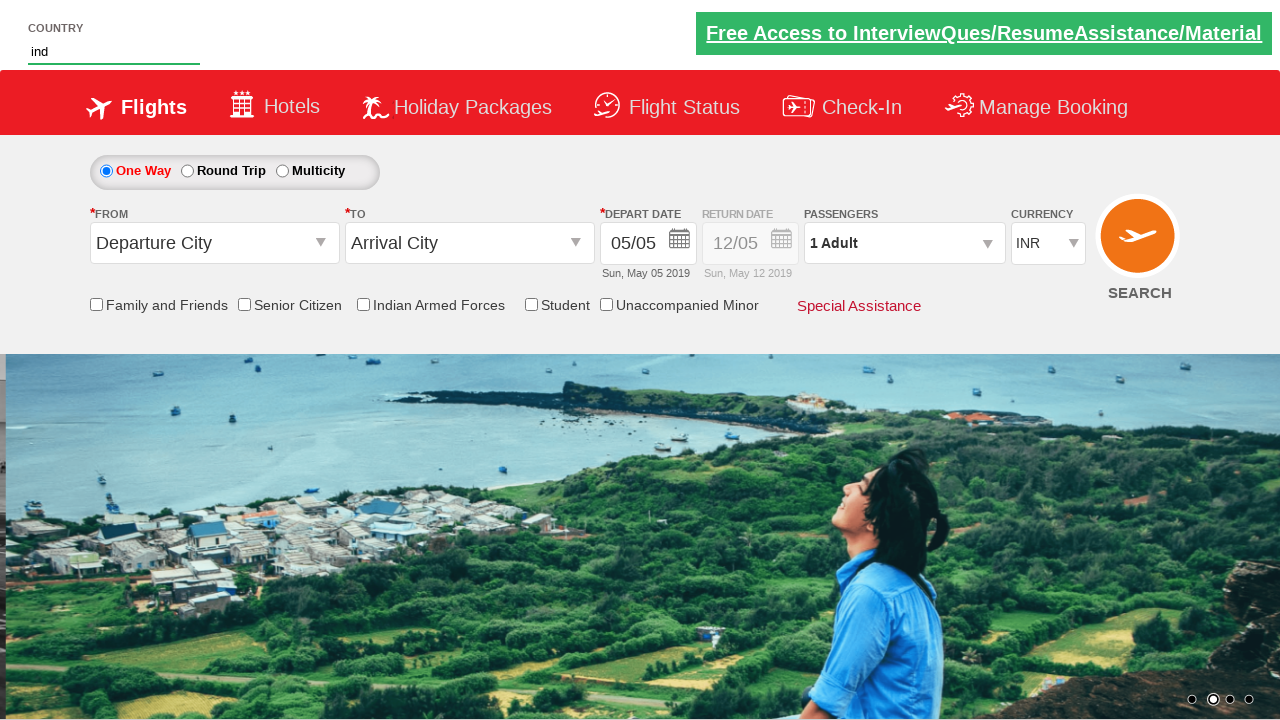

Auto-suggest dropdown suggestions appeared
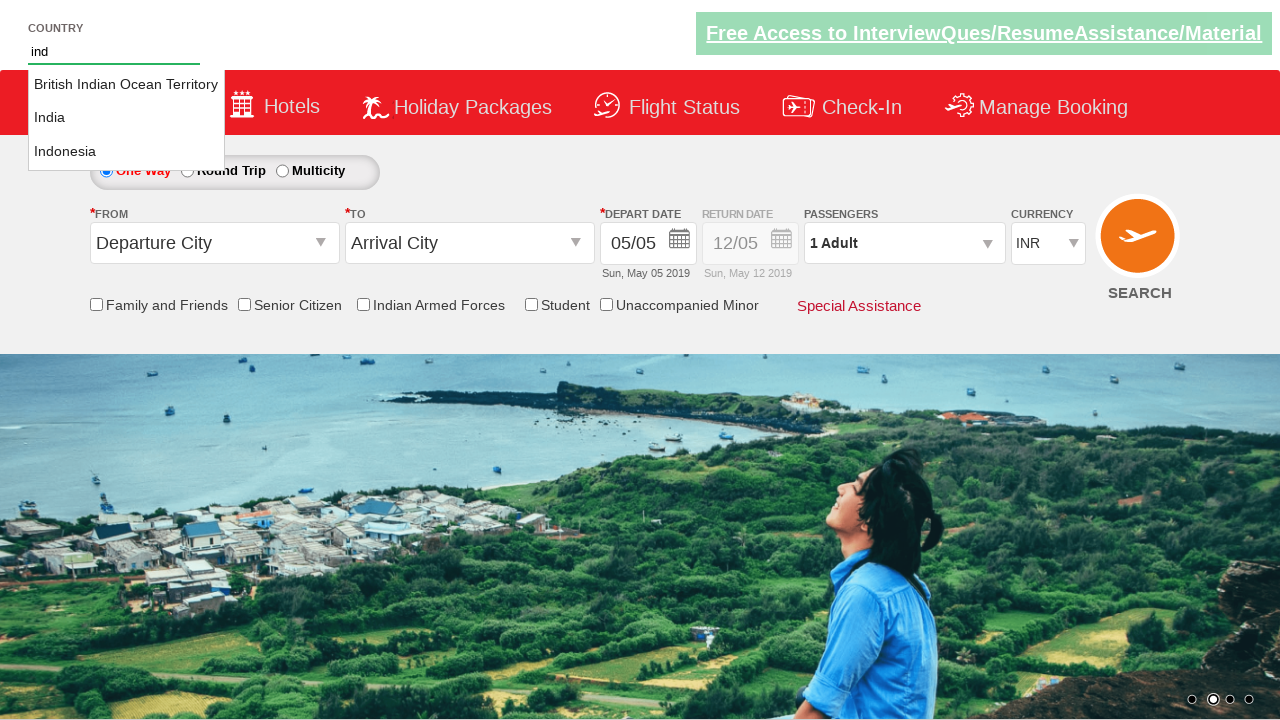

Clicked on 'India' option from suggestions at (126, 118) on li.ui-menu-item a:text-is('India')
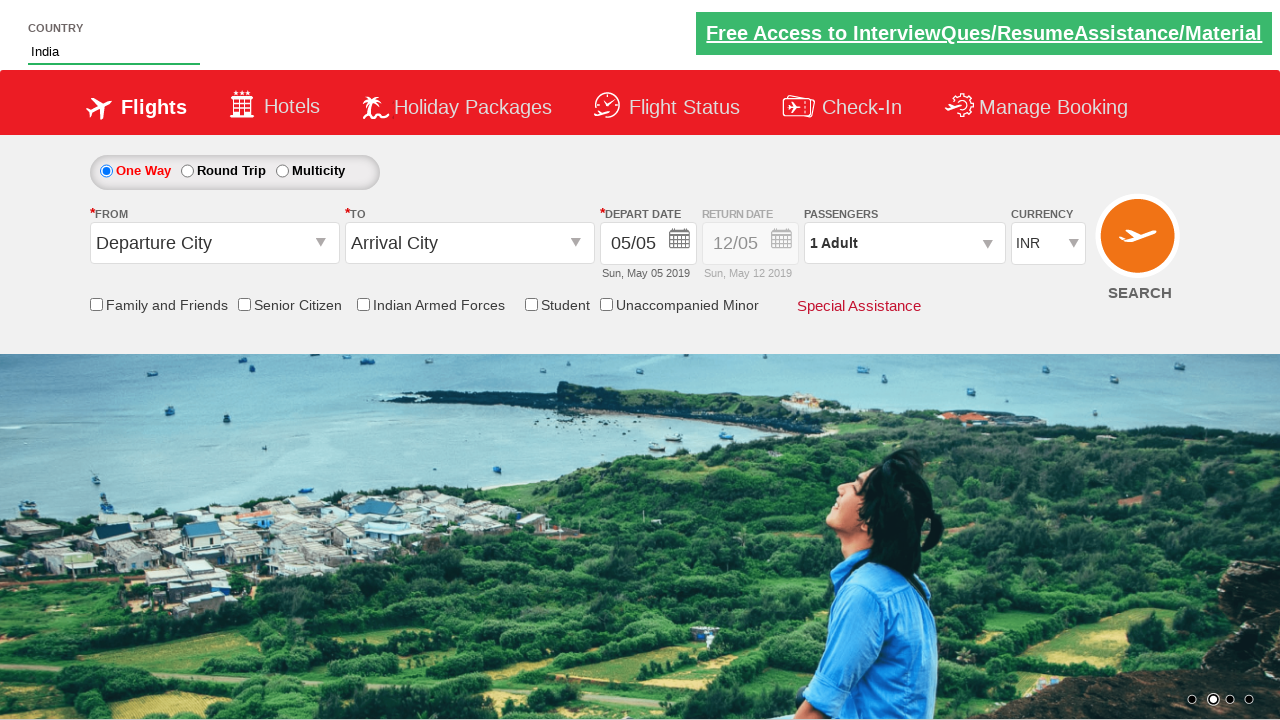

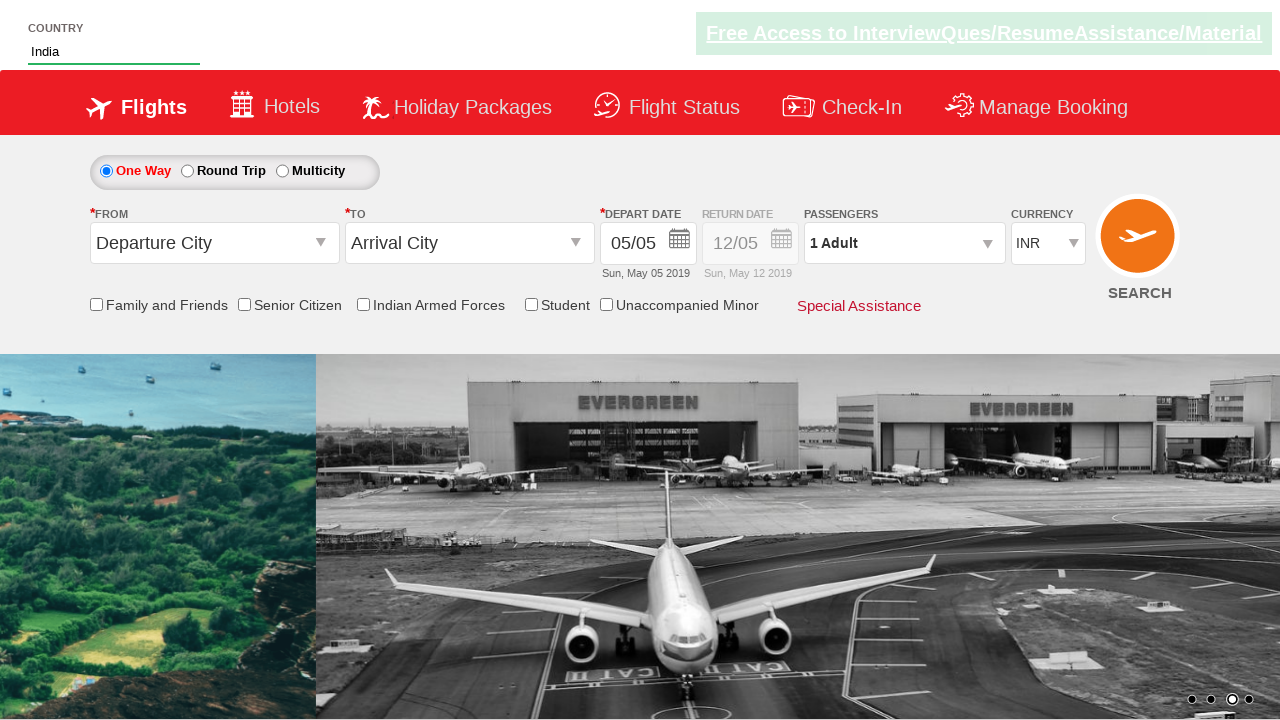